Tests a single start/stop cycle on a progress bar widget by navigating to the Widgets section, opening the Progress Bar page, and clicking Start then Stop buttons.

Starting URL: https://demoqa.com

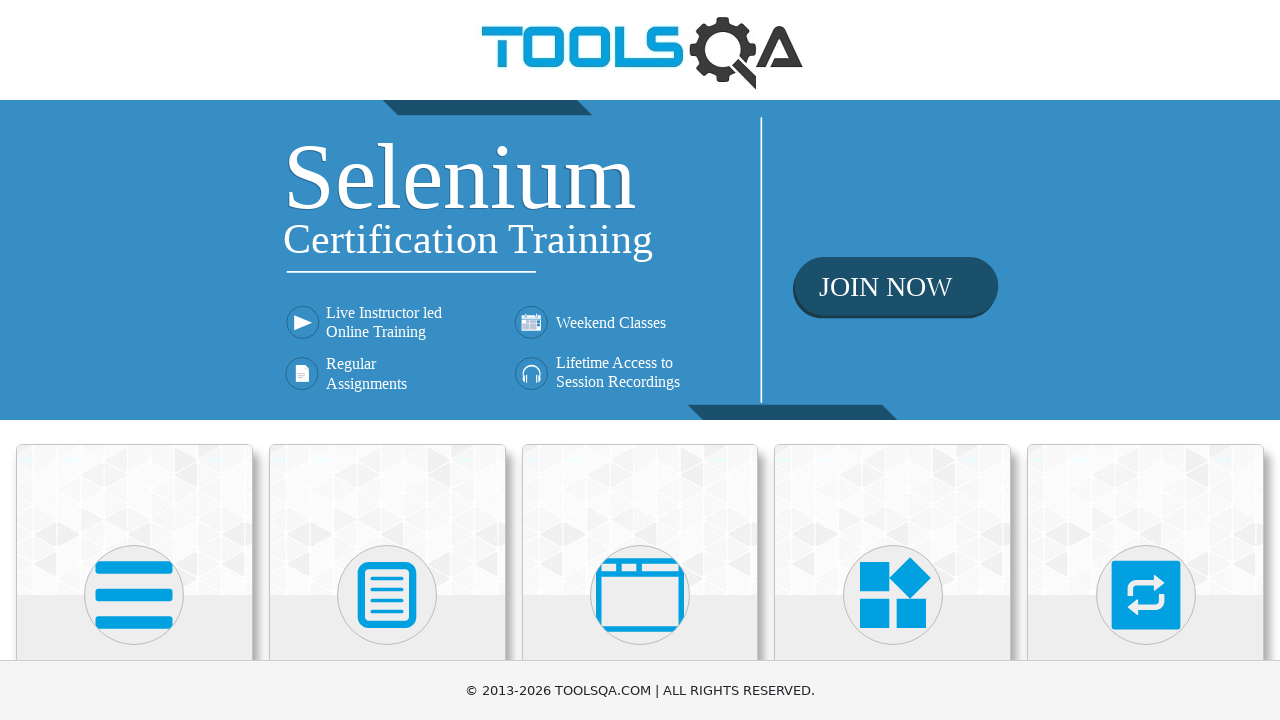

Clicked on Widgets section heading at (893, 360) on internal:role=heading[name="Widgets"i]
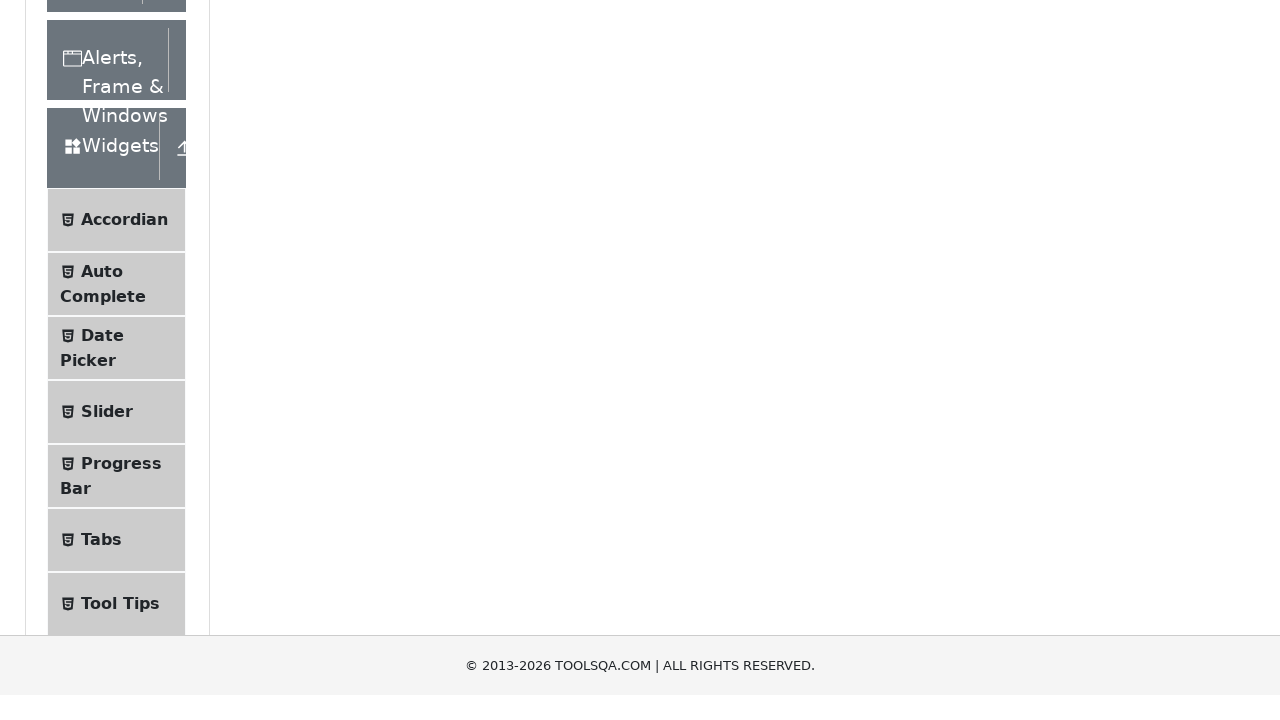

Clicked on Progress Bar menu item at (121, 348) on internal:text="Progress Bar"i
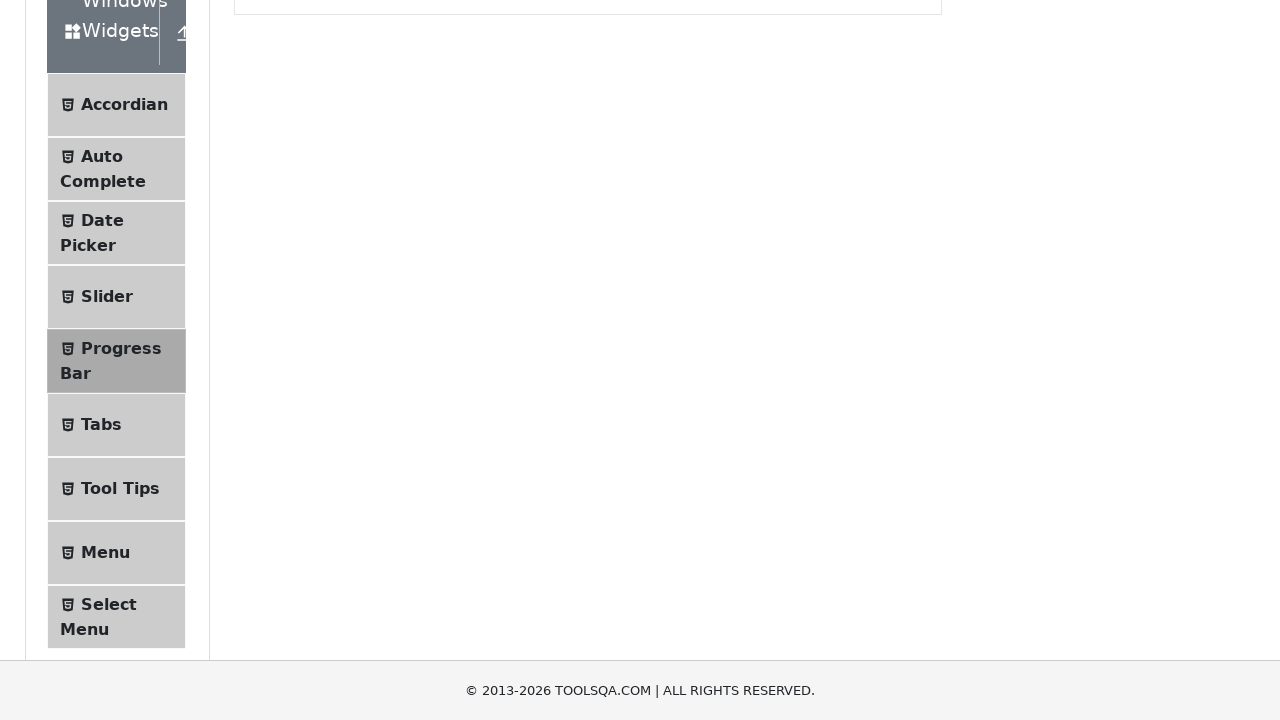

Clicked Start button to begin progress at (266, 314) on internal:role=button[name="Start"i]
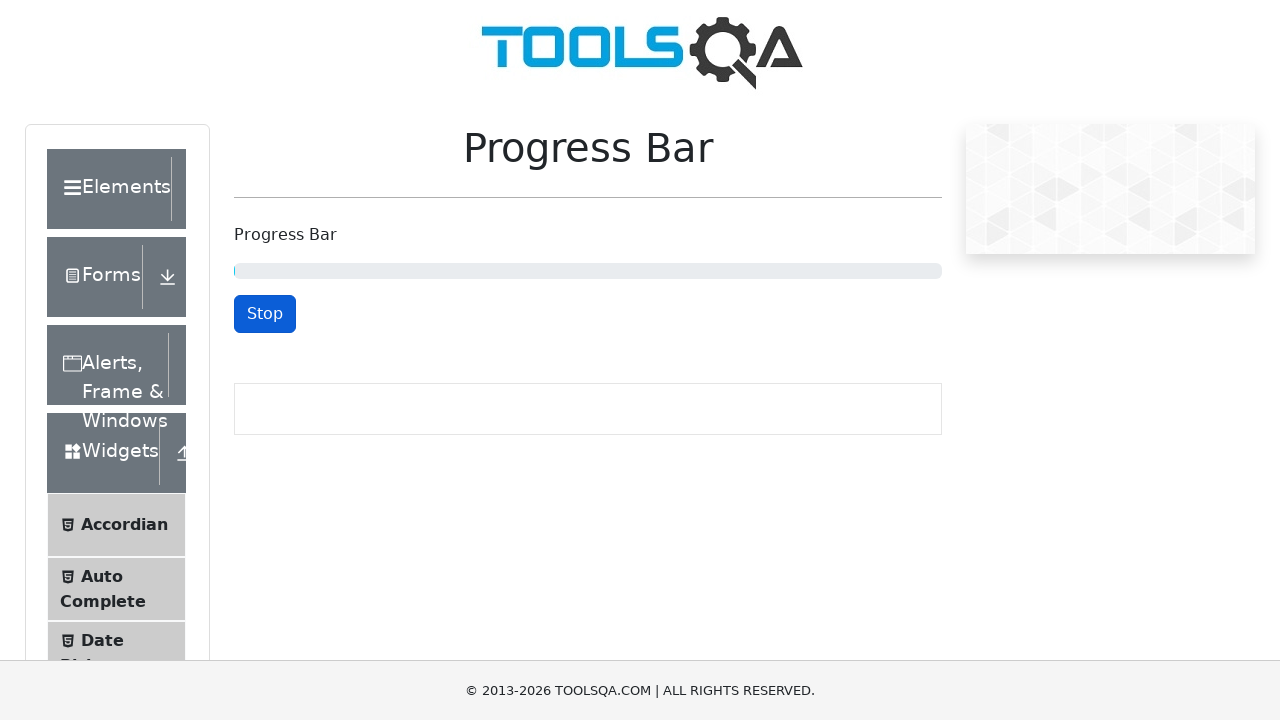

Clicked Stop button to halt progress at (265, 314) on internal:role=button[name="Stop"i]
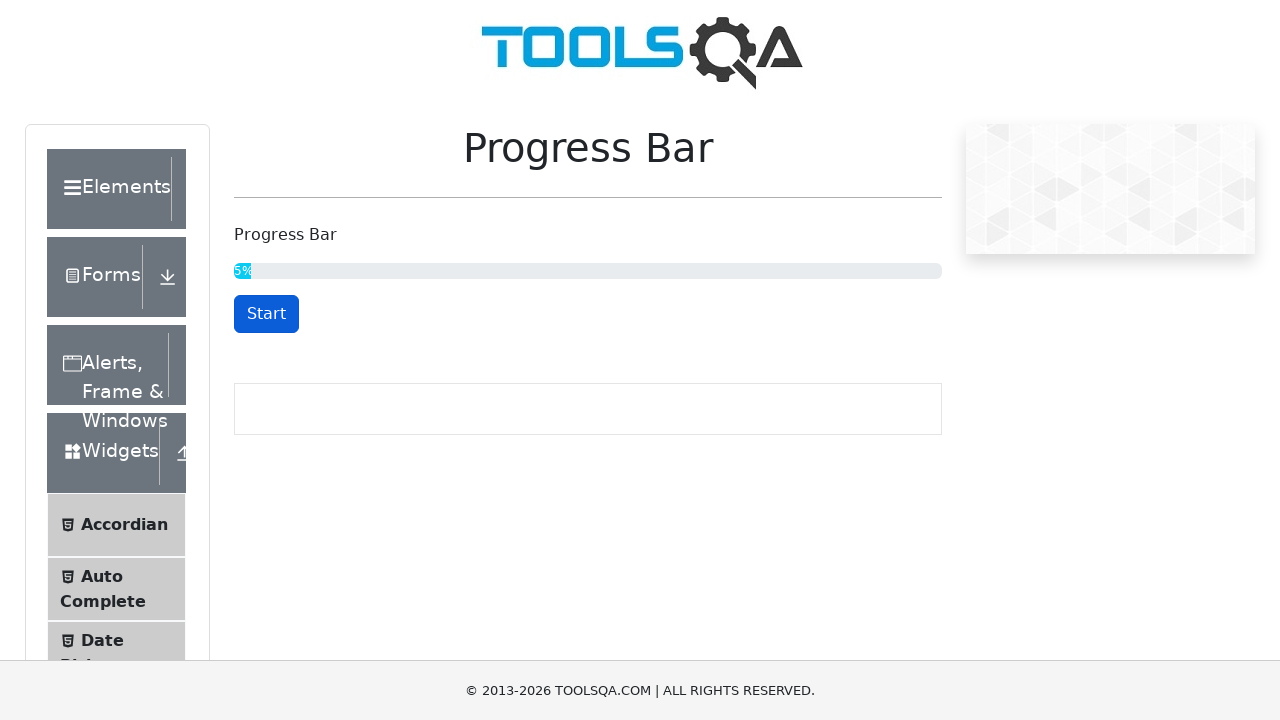

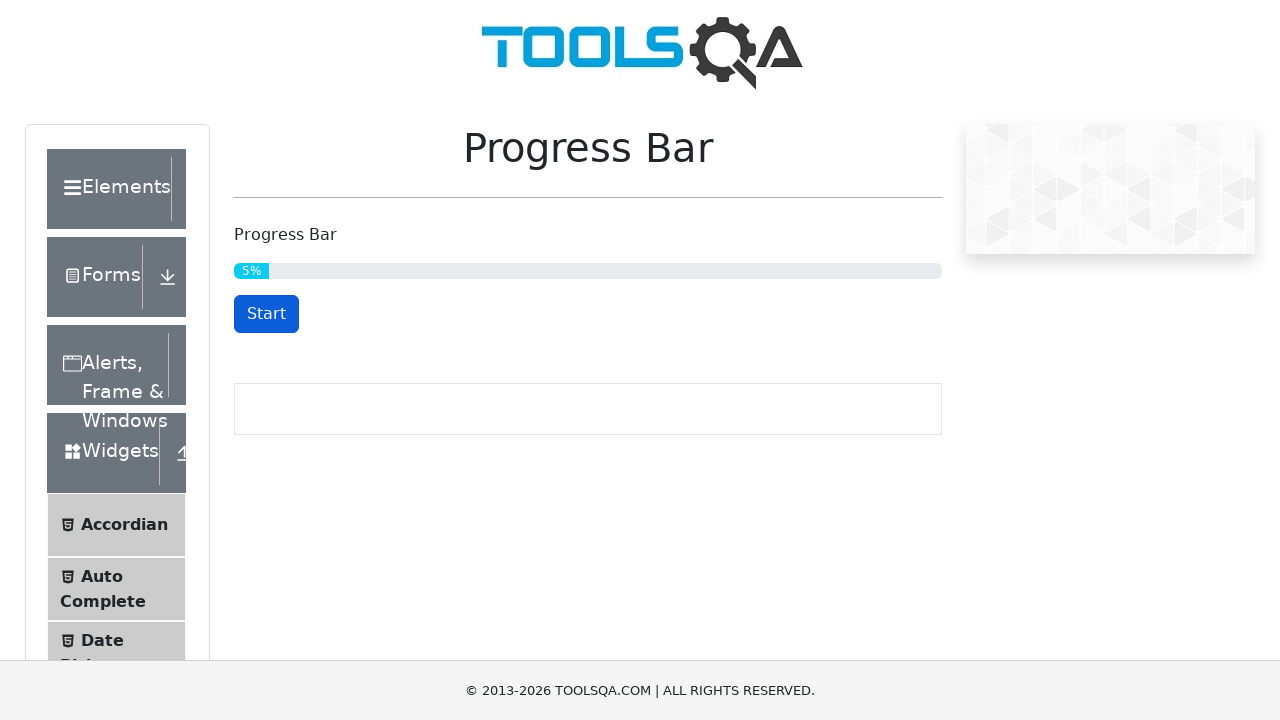